Tests hover functionality by hovering over an avatar image and verifying that the caption/additional user information becomes visible.

Starting URL: http://the-internet.herokuapp.com/hovers

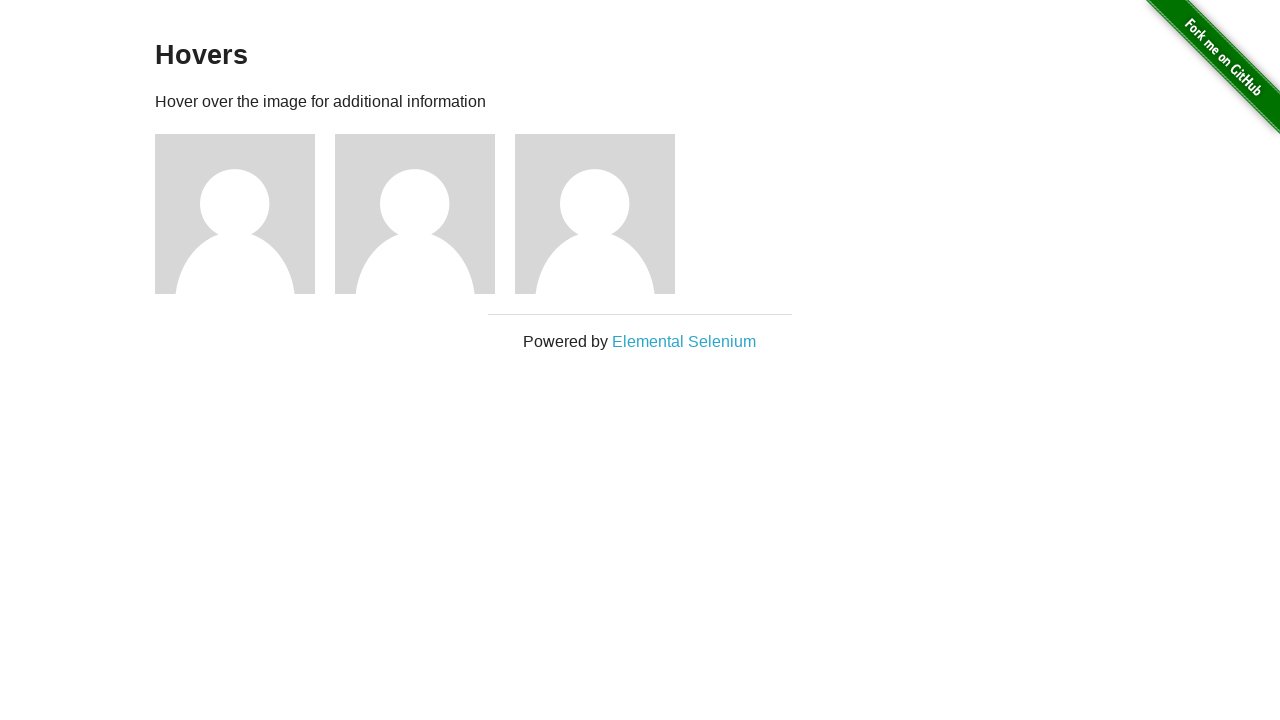

Located first avatar figure element
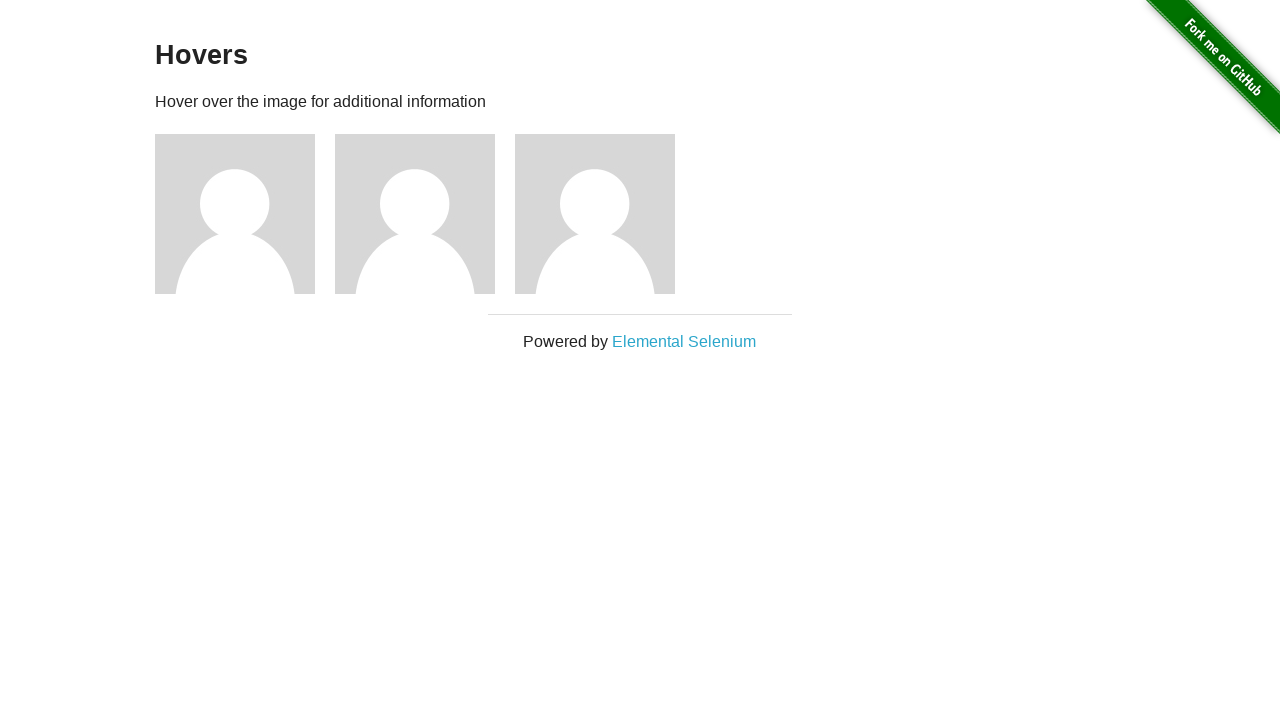

Hovered over avatar image at (245, 214) on .figure >> nth=0
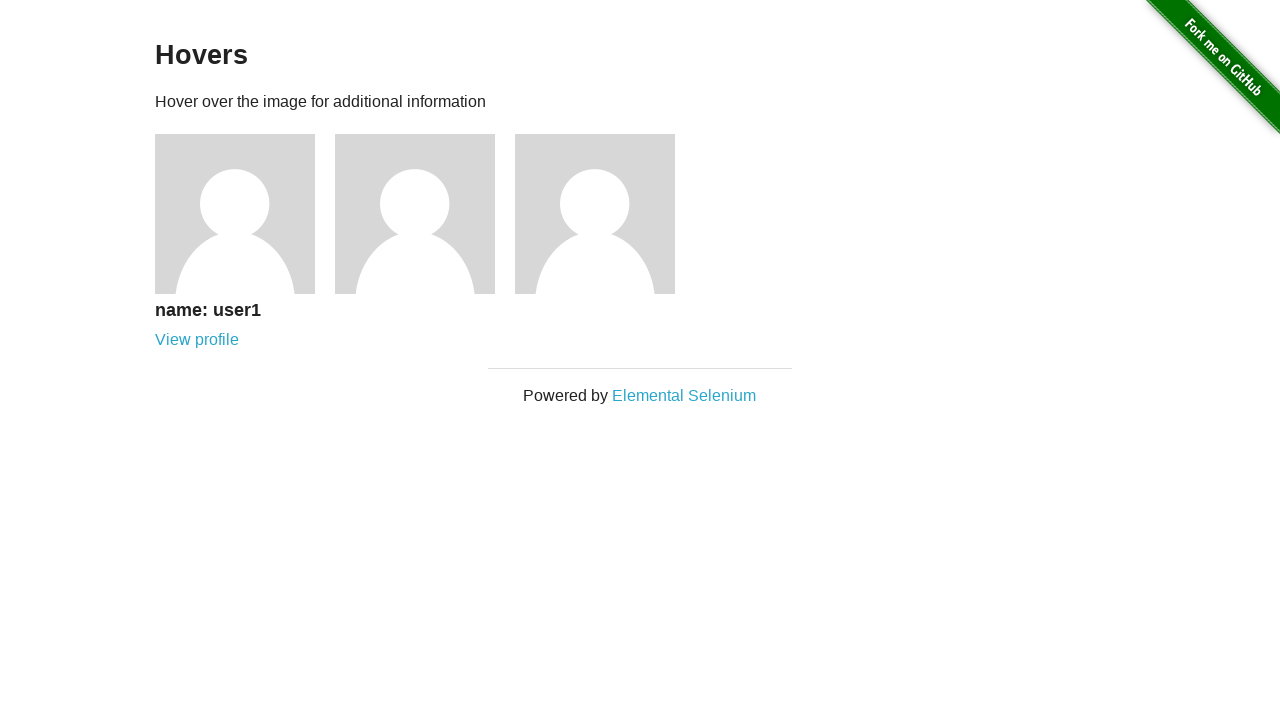

Waited for caption to become visible
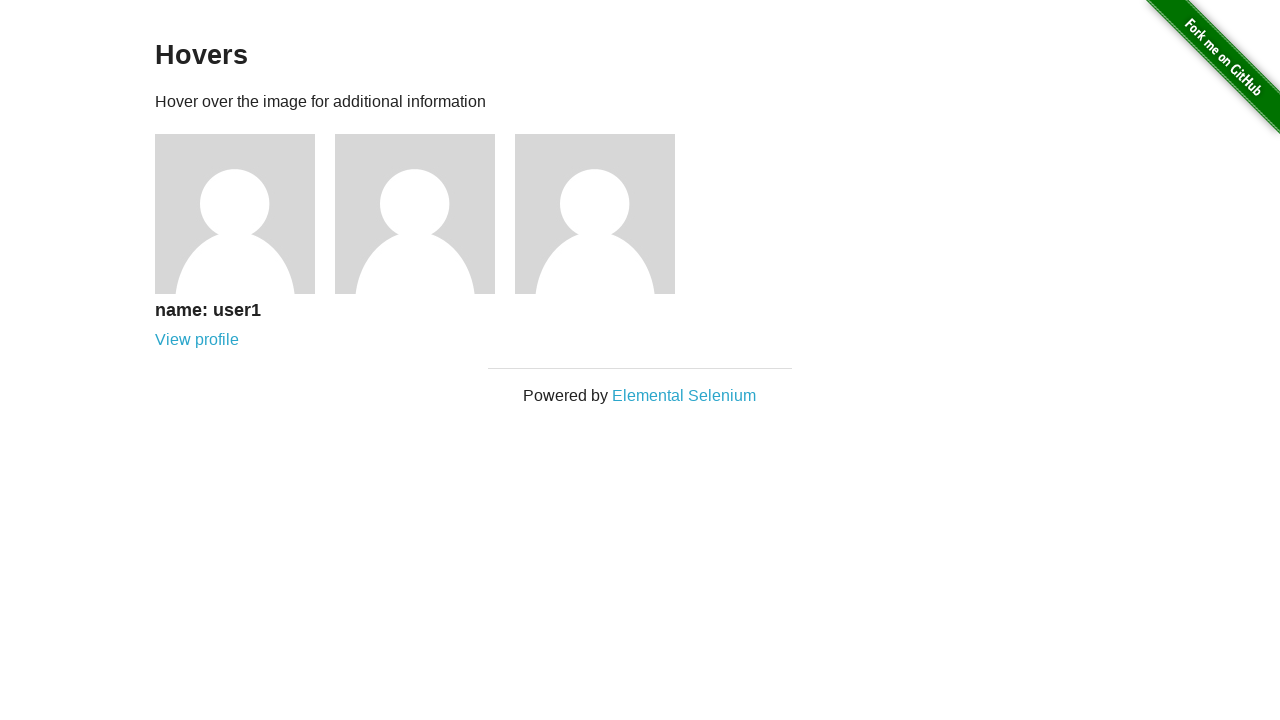

Verified caption is visible after hover
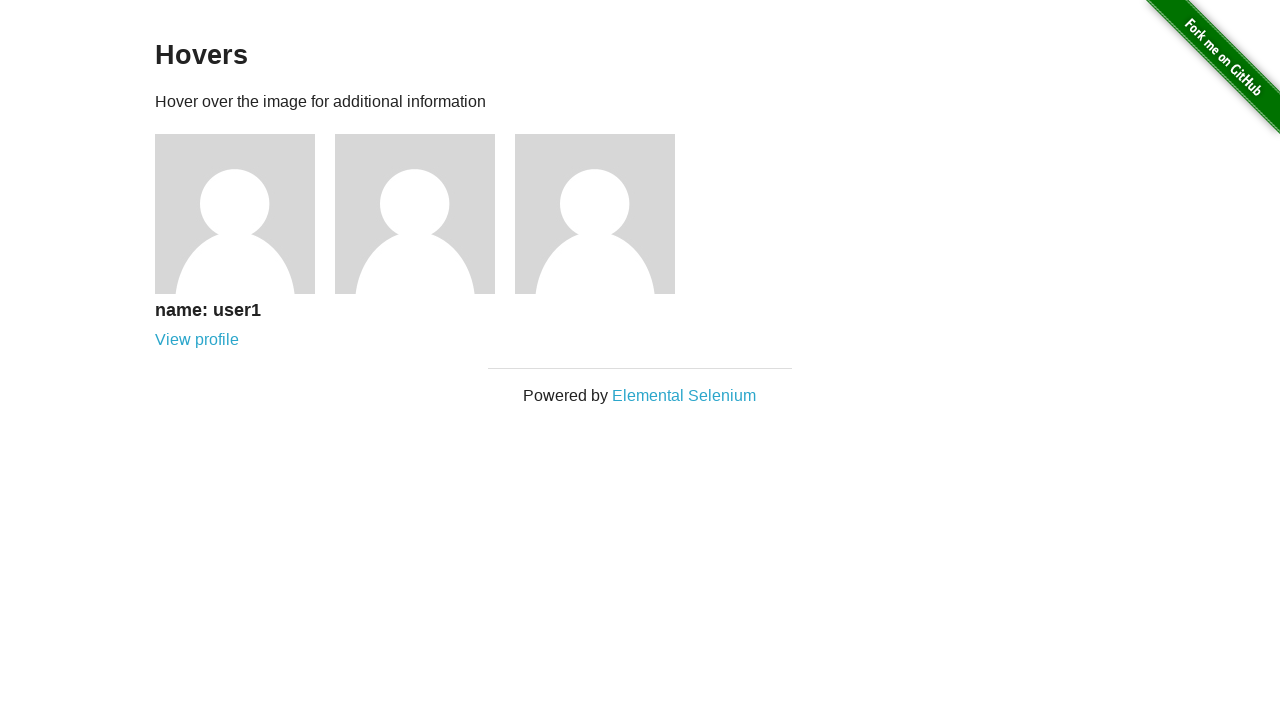

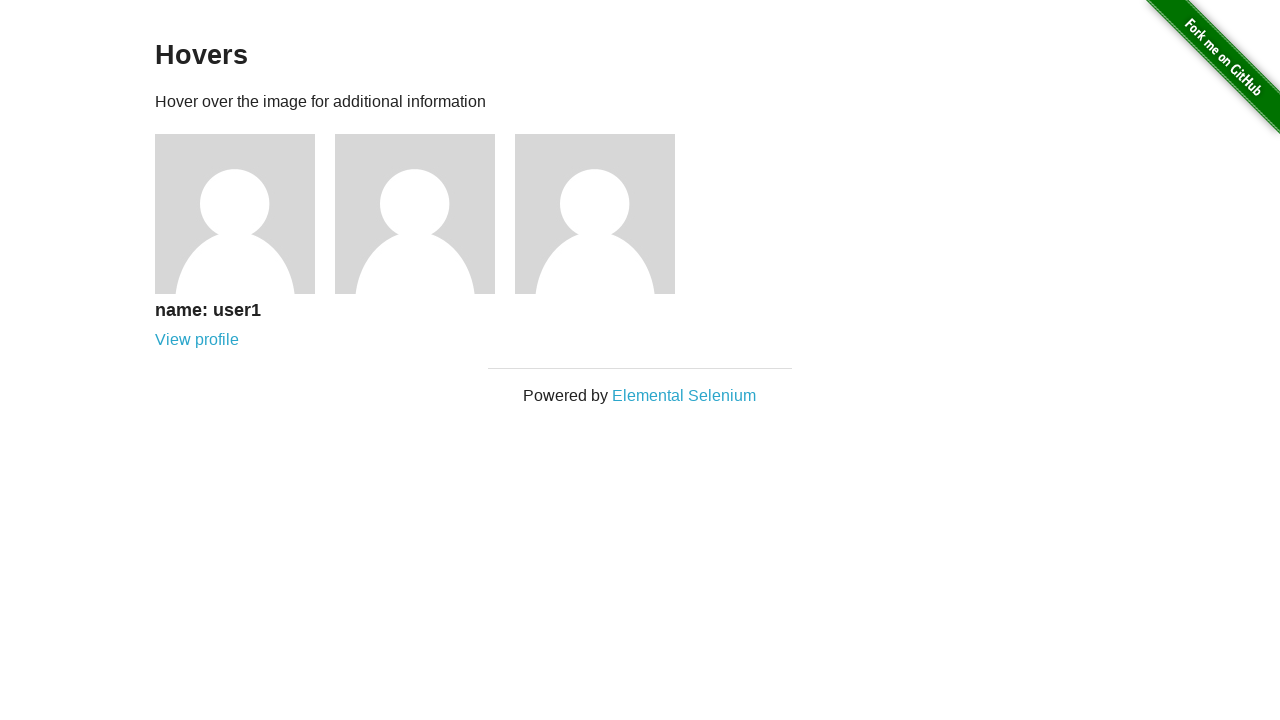